Tests search functionality by searching for a location, clicking on a result, and verifying the popup content

Starting URL: https://www.navigator.ba/

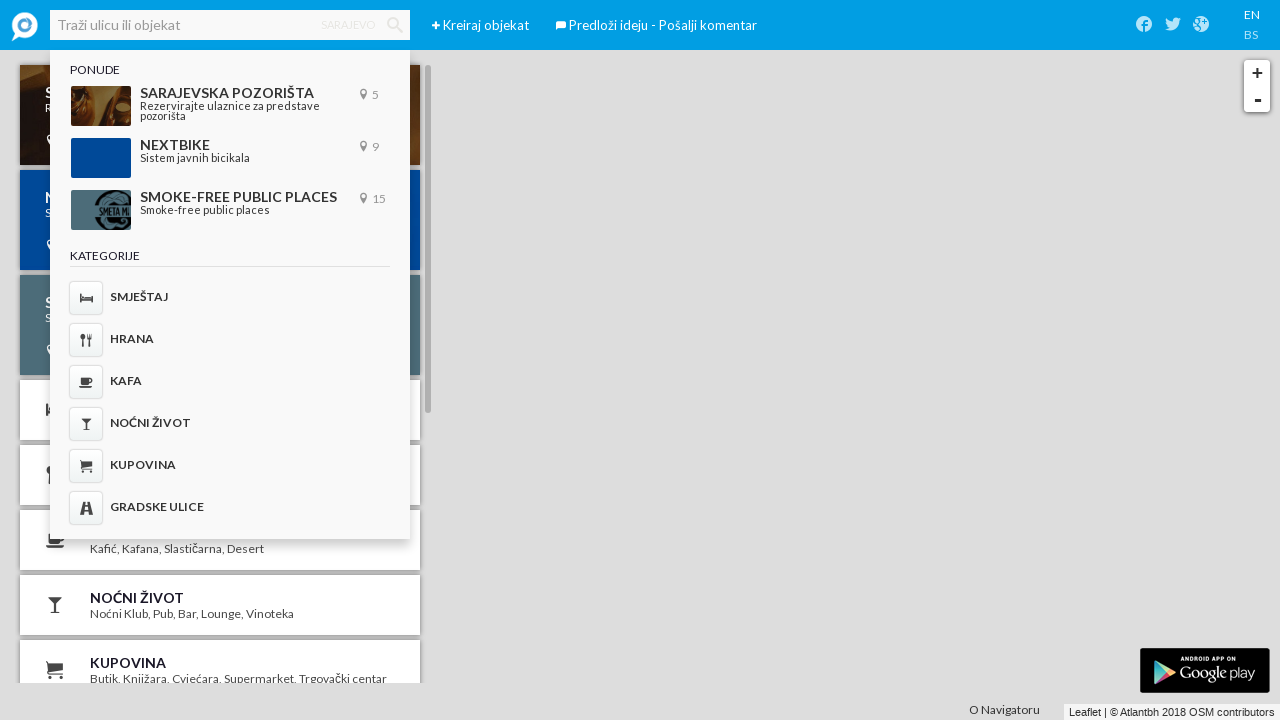

Search input field became visible
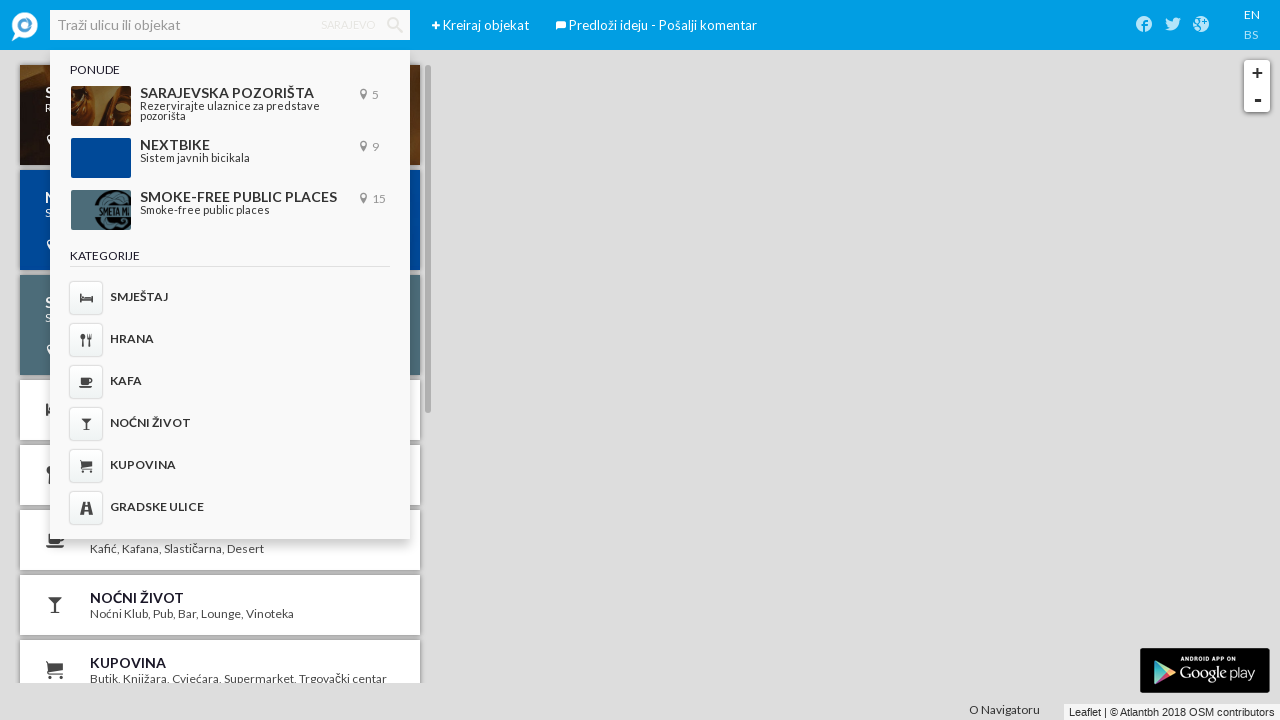

Filled search input with 'Mrvica' on input[type="search"], input[id^="ember"]
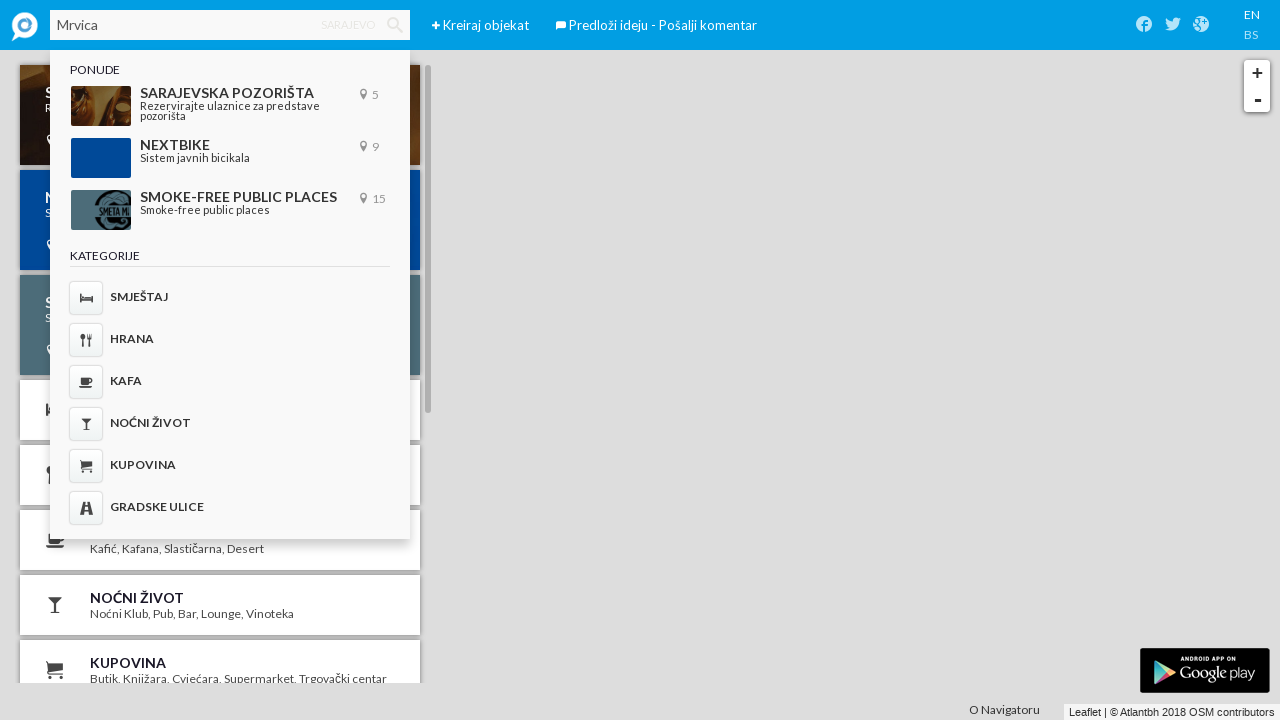

Pressed Enter to submit search on input[type="search"], input[id^="ember"]
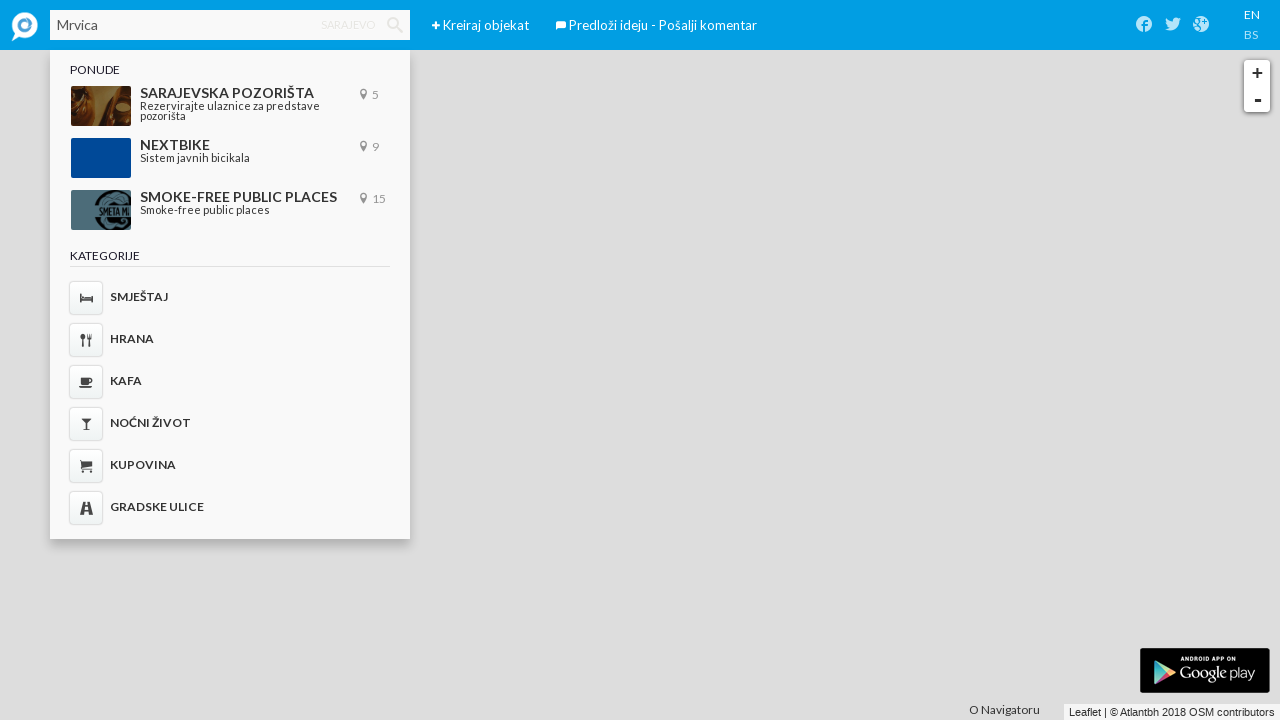

Search results list appeared
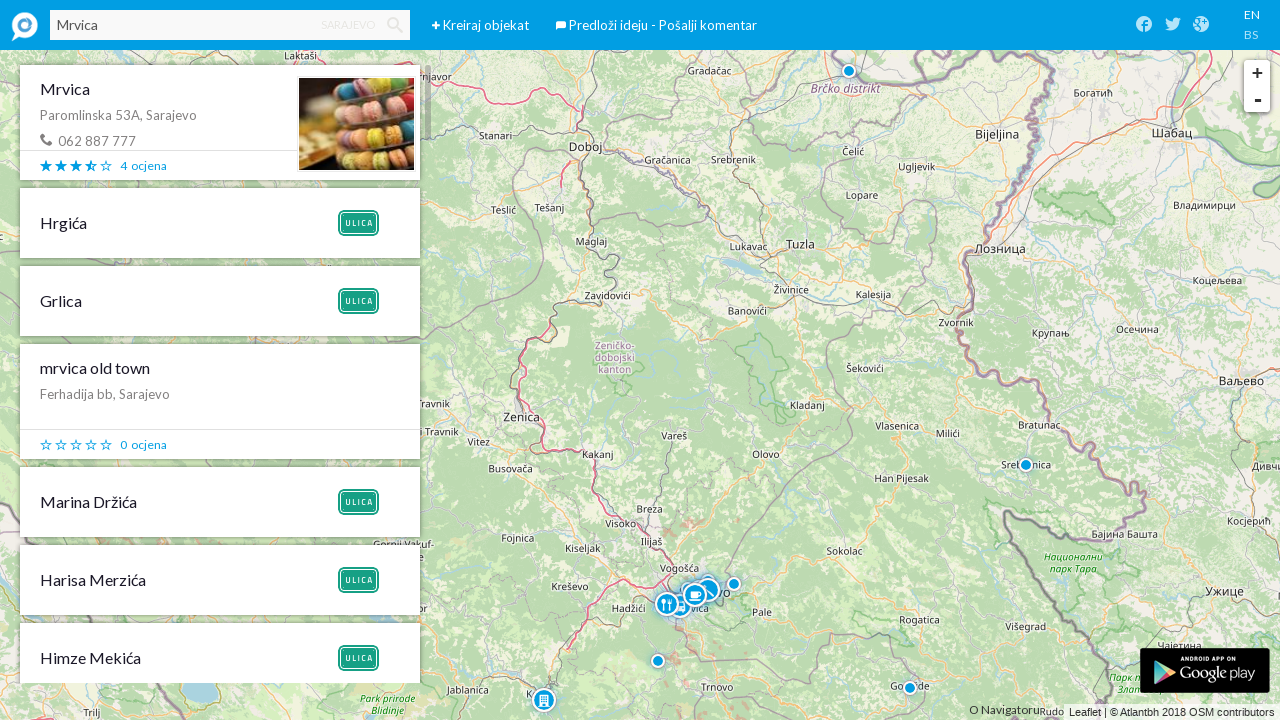

Mrvica search result became visible
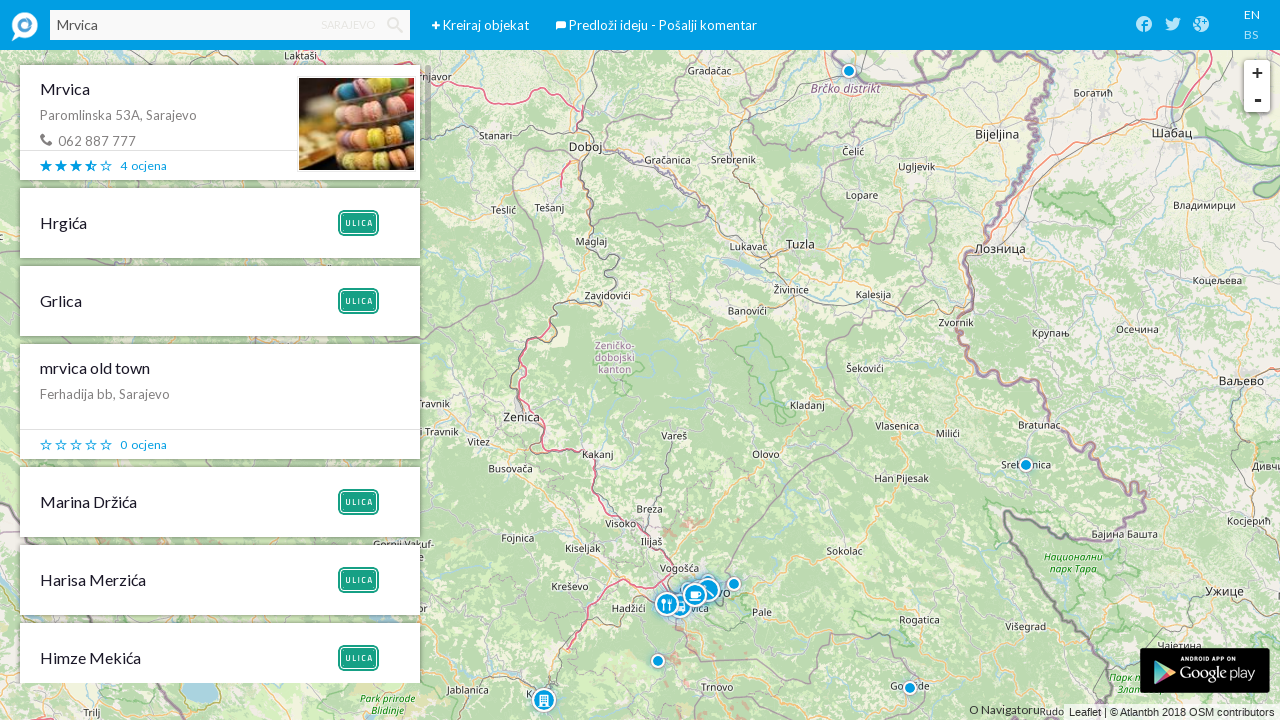

Clicked on Mrvica search result at (155, 89) on ul.menu_content_list.search-results >> li .name >> internal:has-text="Mrvica"i >
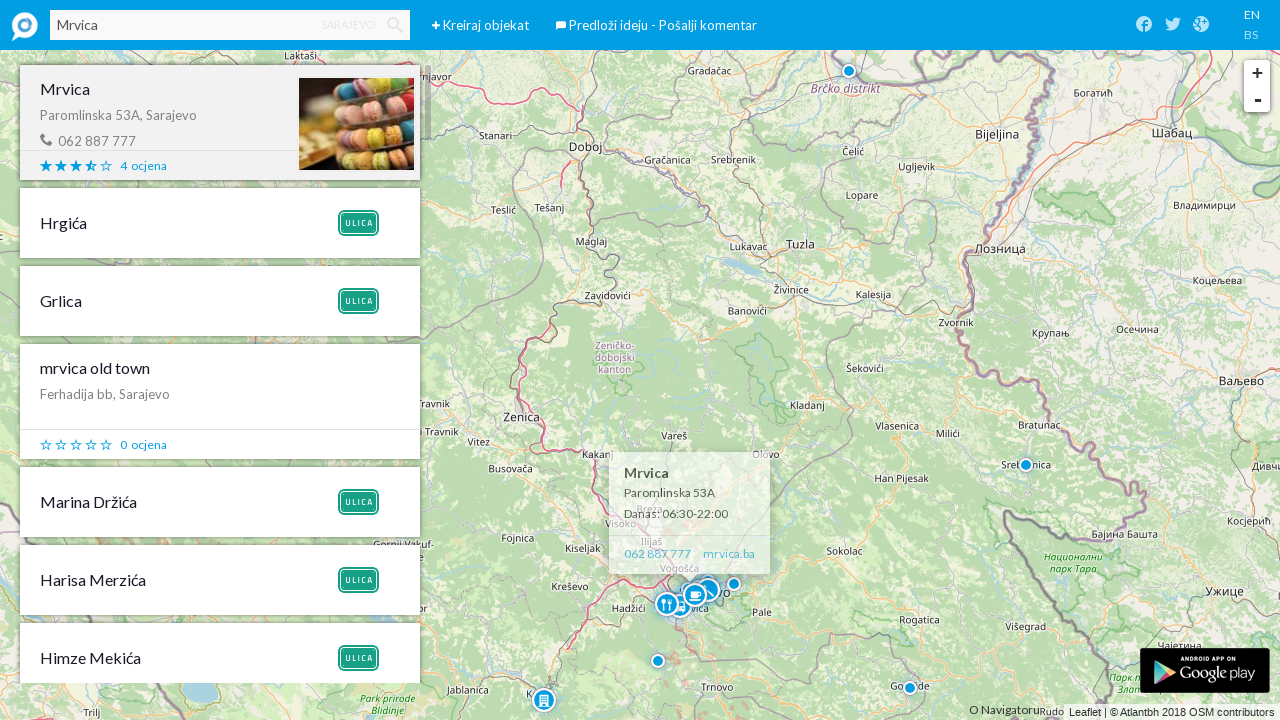

Location popup content became visible
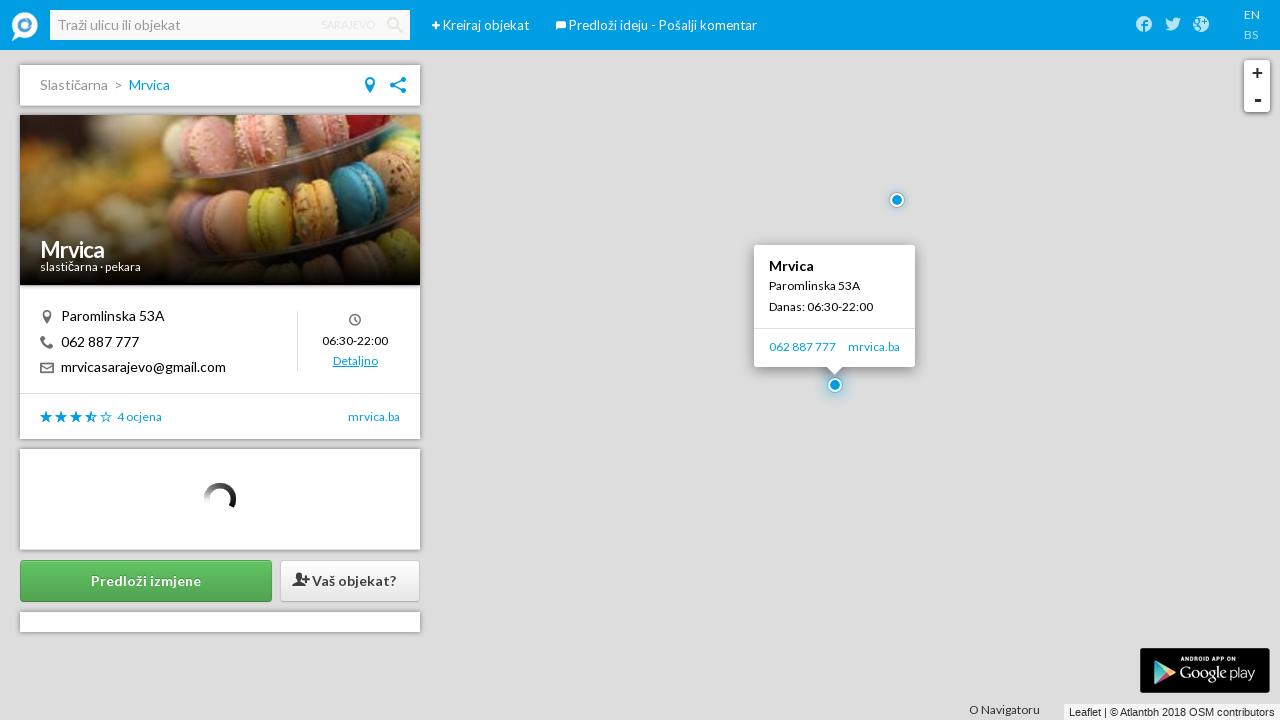

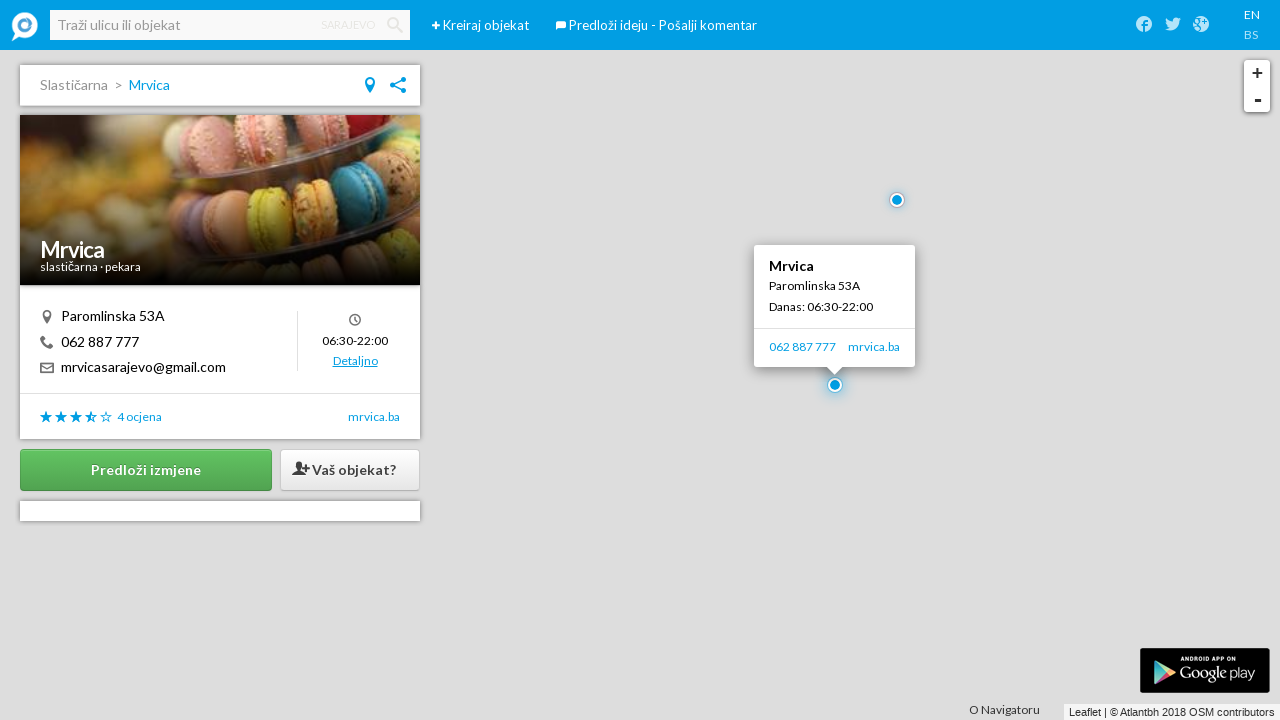